Navigates to the WiseQuarter website homepage to verify it loads successfully

Starting URL: https://www.wisequarter.com

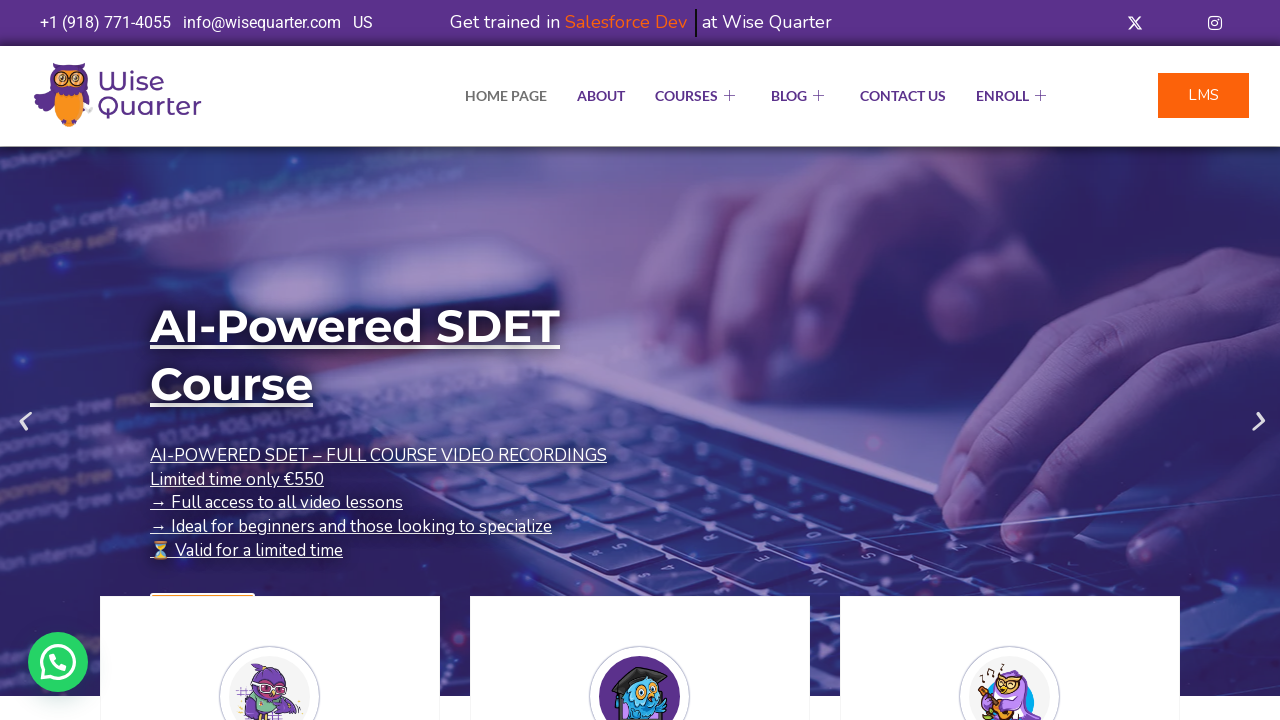

Waited for page to load (domcontentloaded state)
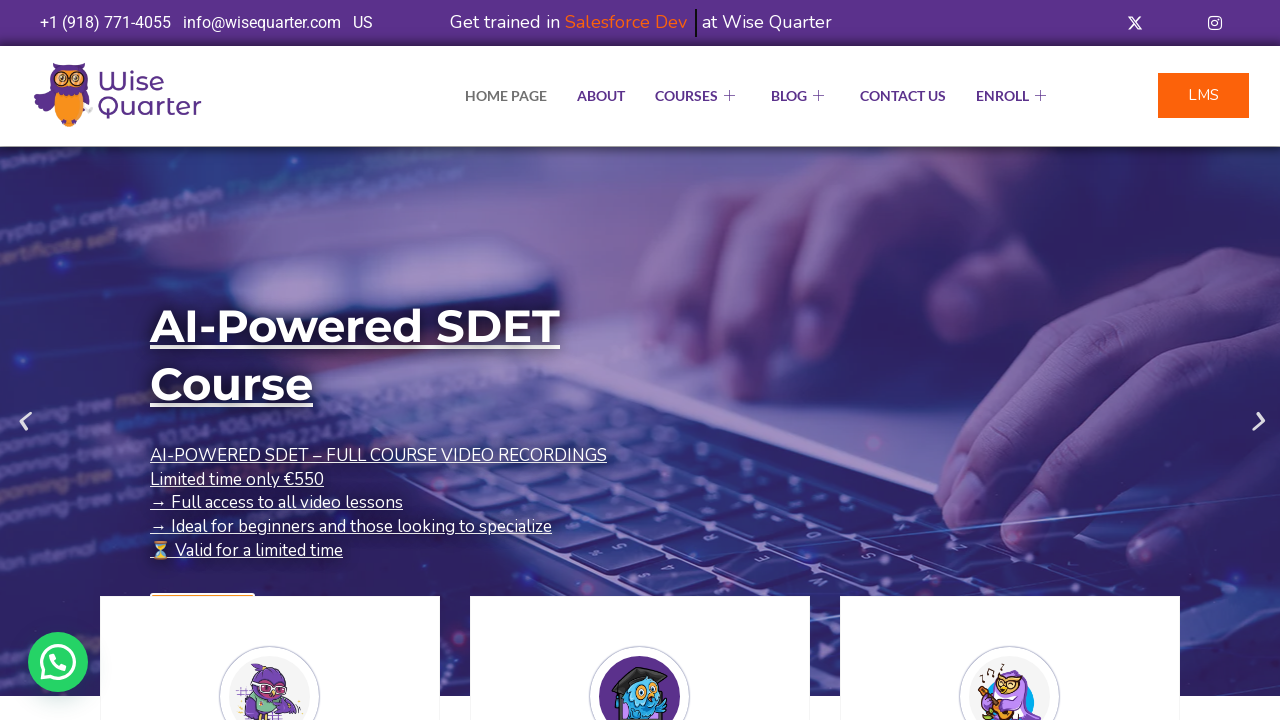

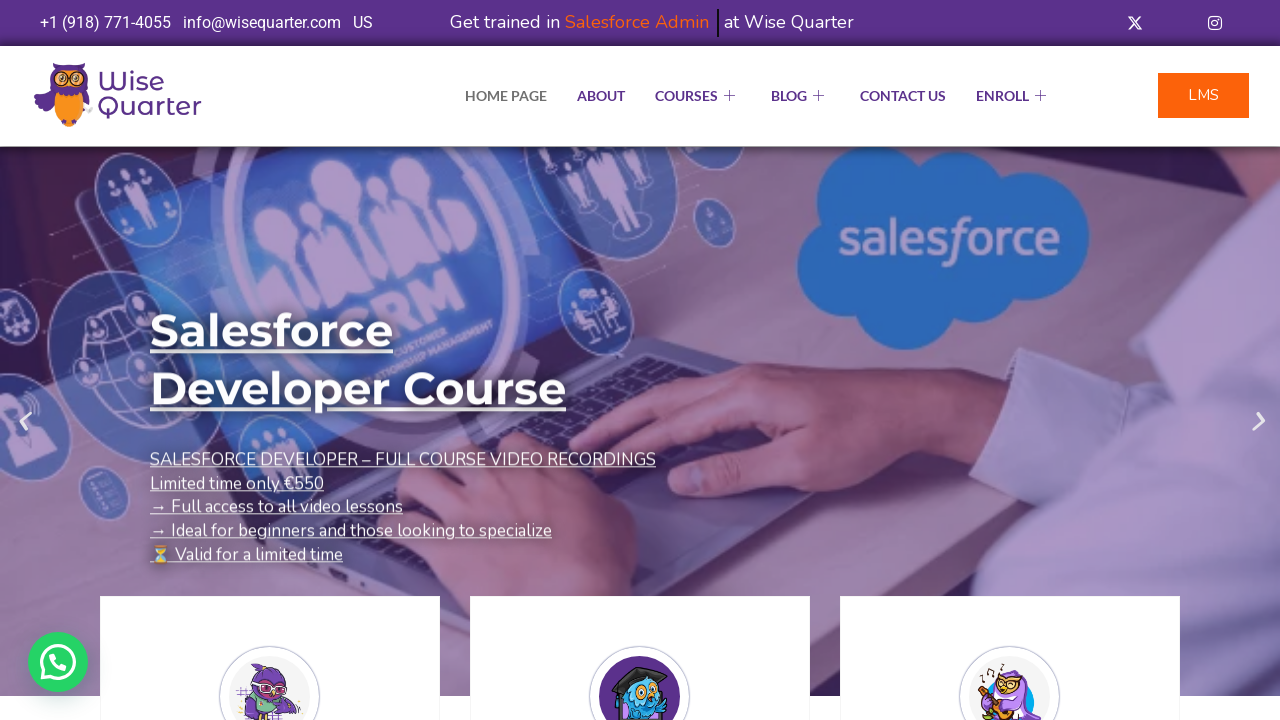